Tests jQuery UI drag-and-drop functionality by dragging an element and dropping it onto a target area within an iframe

Starting URL: https://jqueryui.com/droppable/

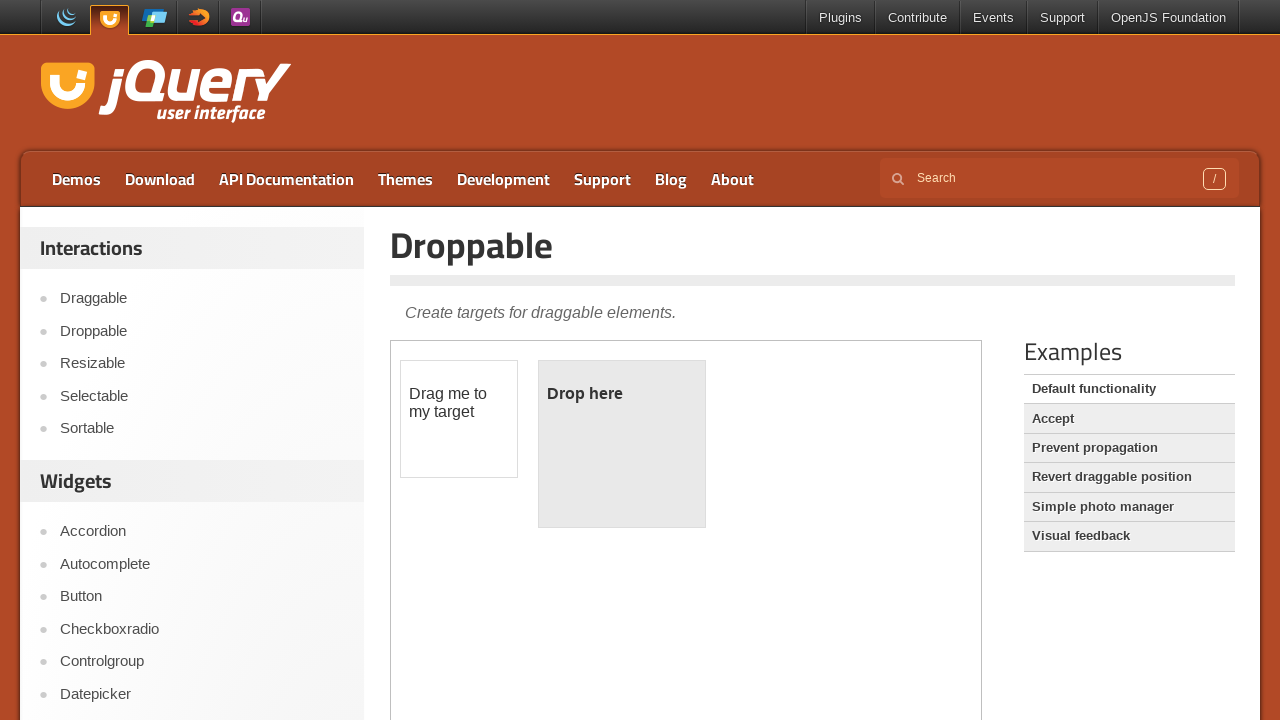

Located the iframe containing the droppable demo
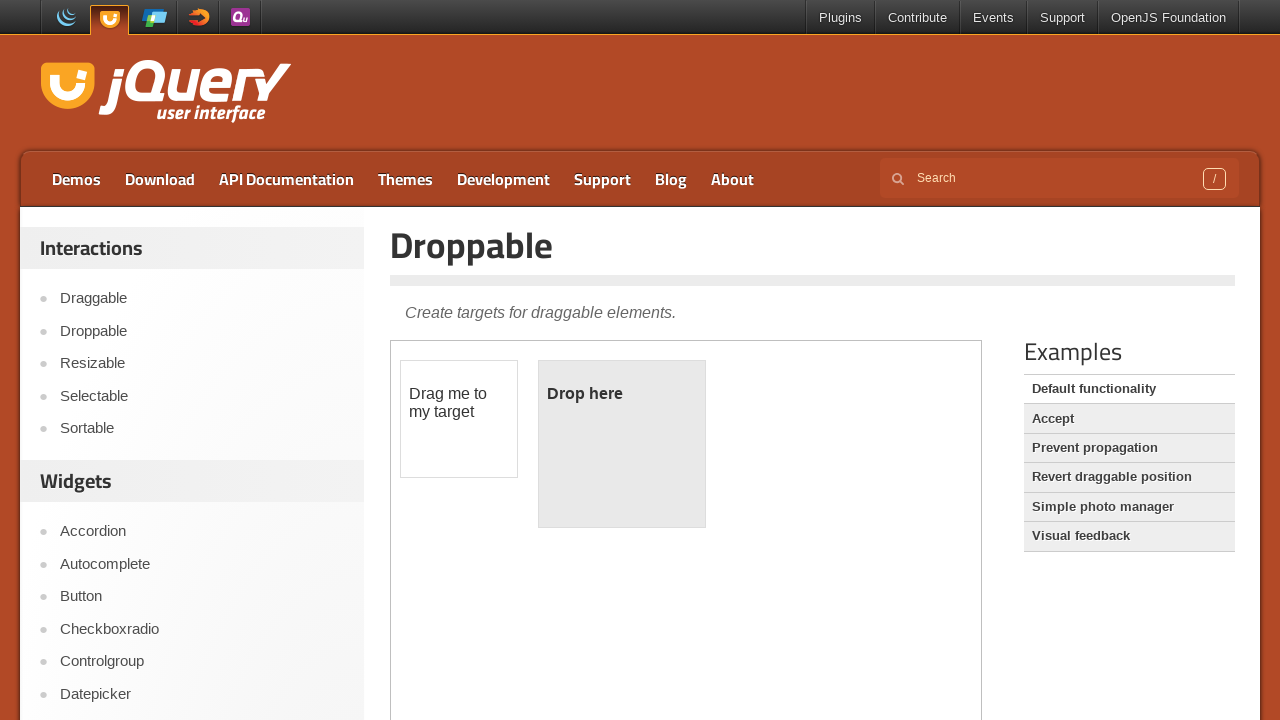

Set frame context to the droppable demo iframe
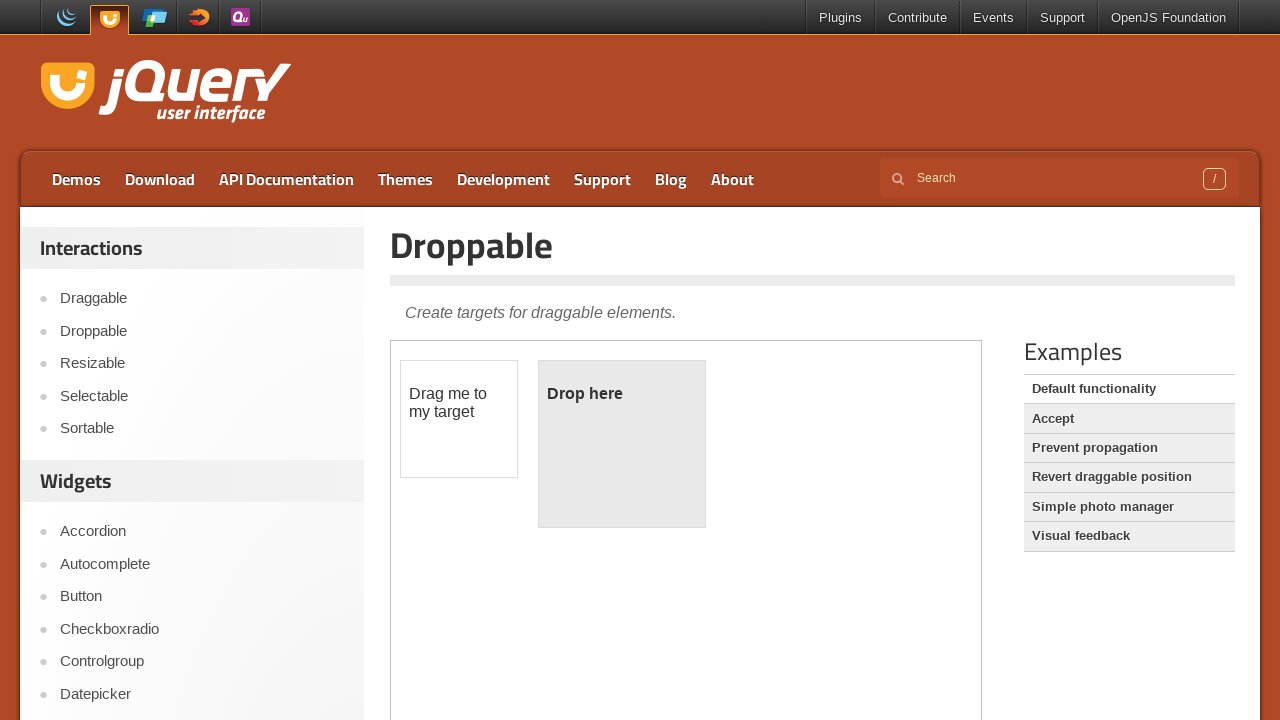

Located the draggable element with ID 'draggable'
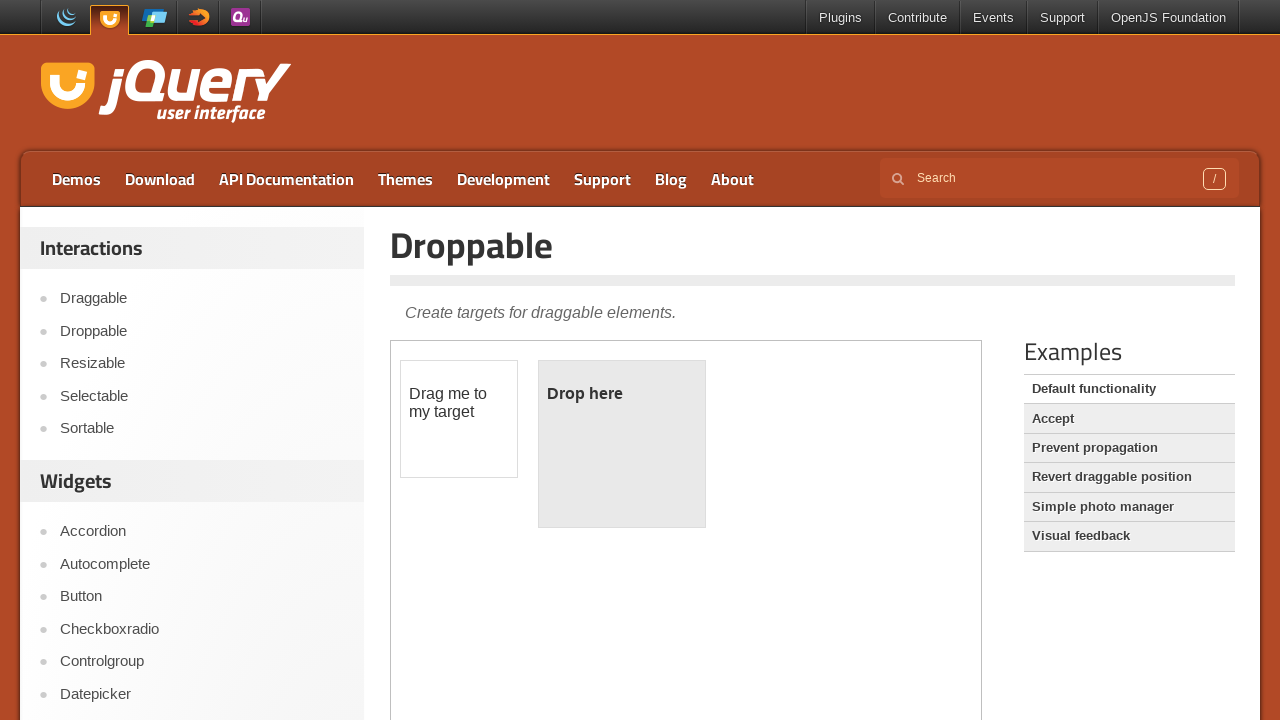

Located the droppable target element with ID 'droppable'
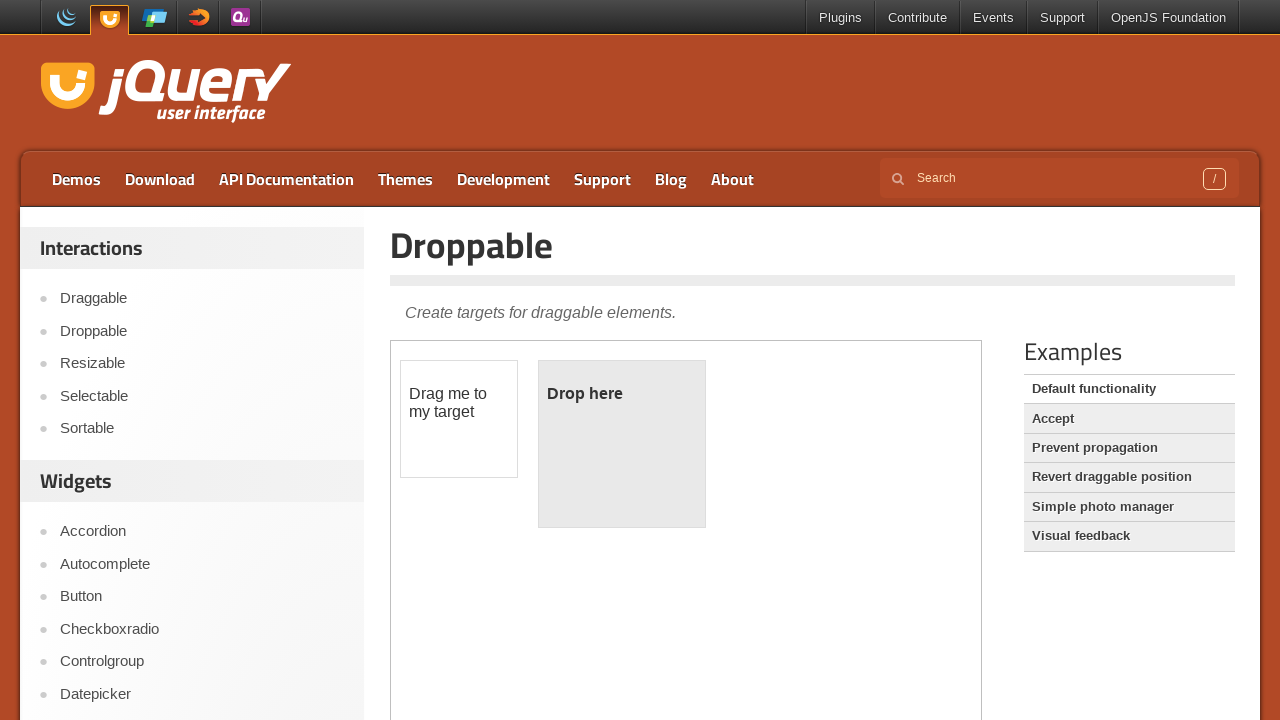

Dragged the draggable element and dropped it onto the droppable target at (622, 444)
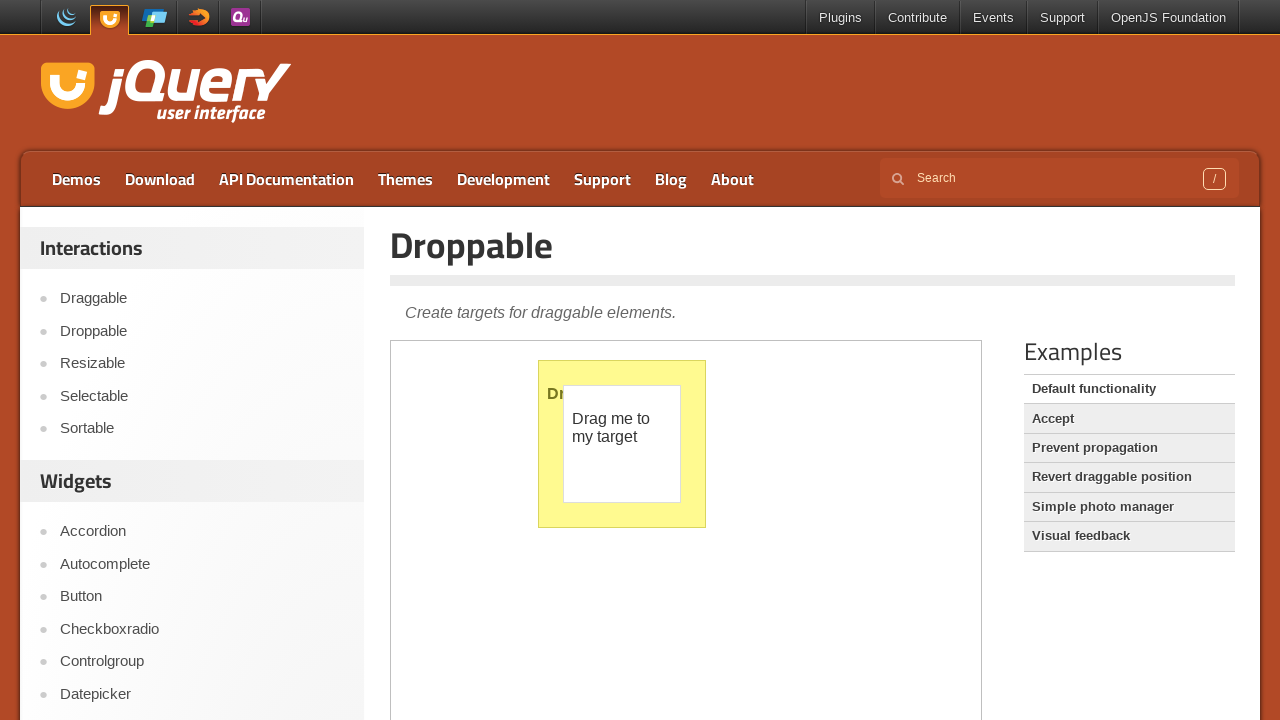

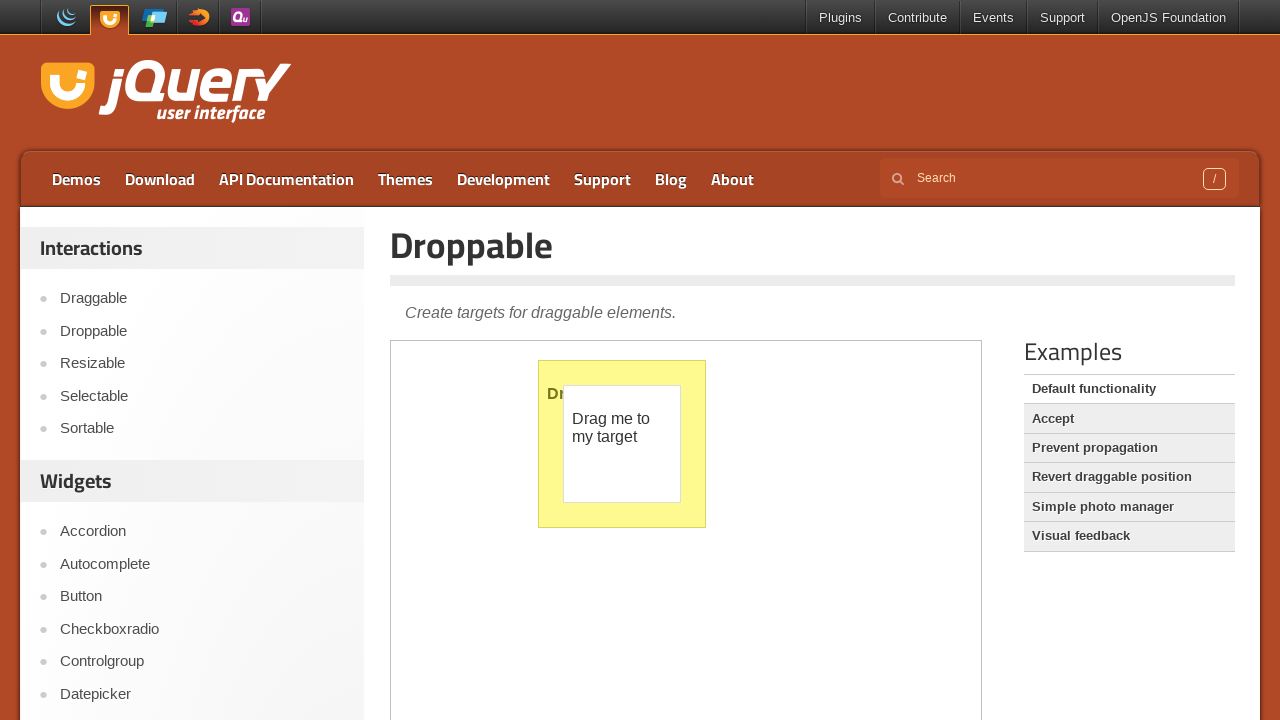